Navigates to a demo site, fills an email field to enter the application, then performs mouse hover actions over a menu to click on a nested menu item

Starting URL: https://demo.automationtesting.in/Index.html

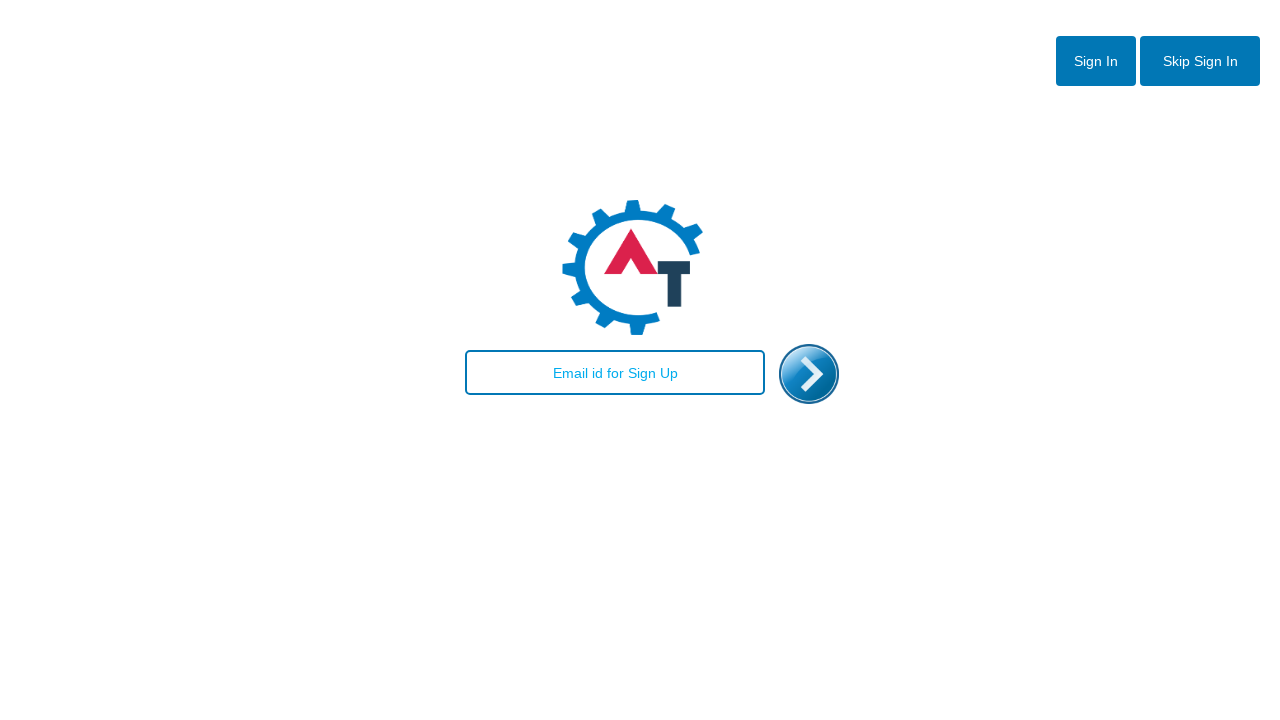

Filled email field with 'testuser@example.com' on #email
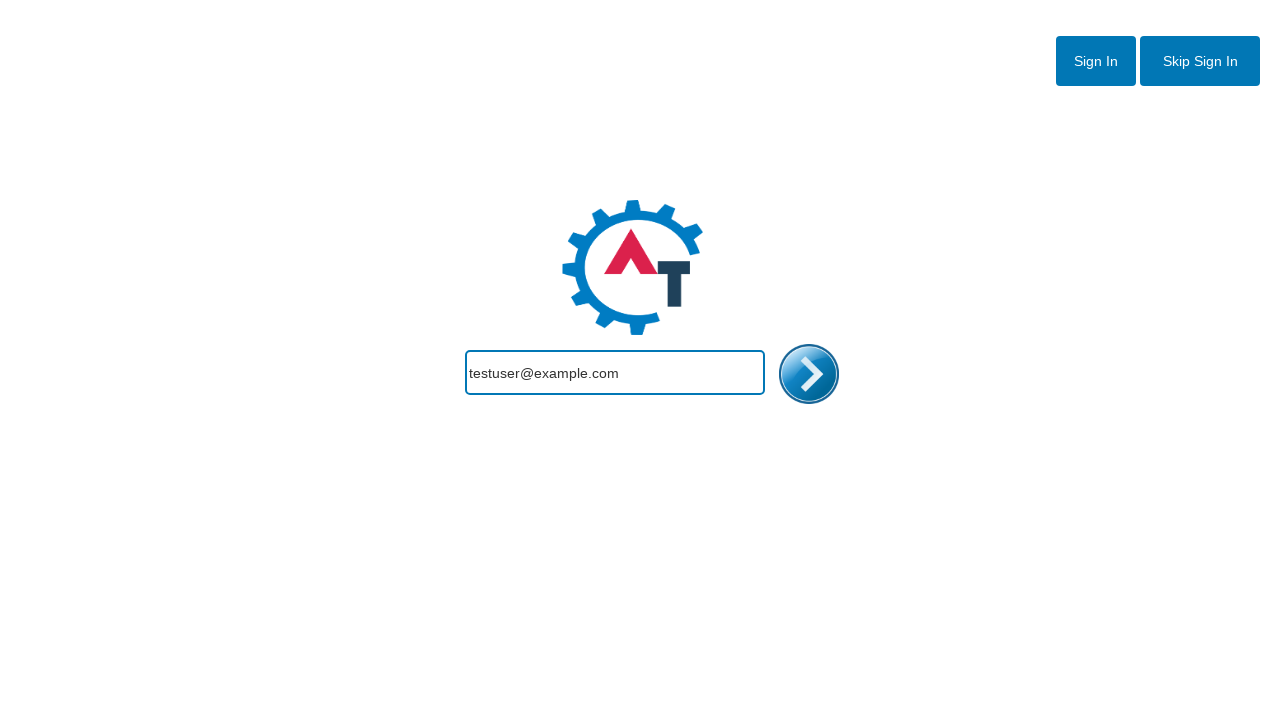

Clicked enter button to access the application at (809, 374) on #enterimg
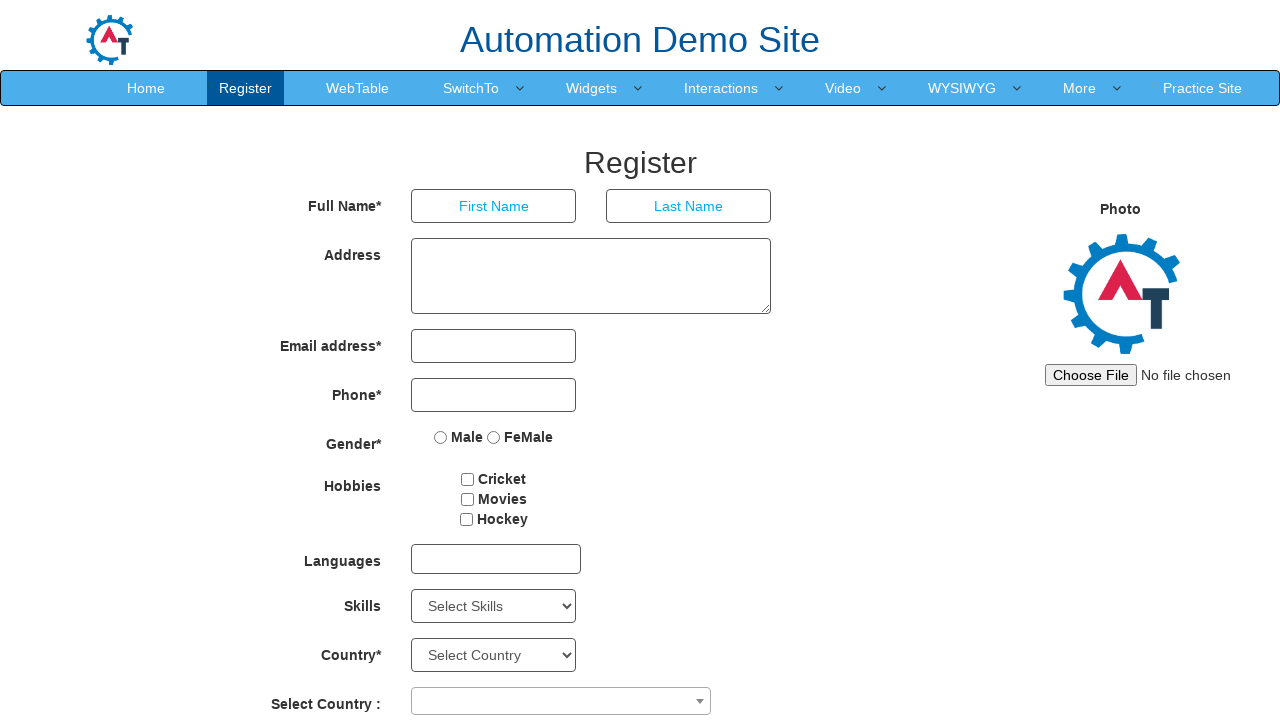

Waited for page to fully load (networkidle)
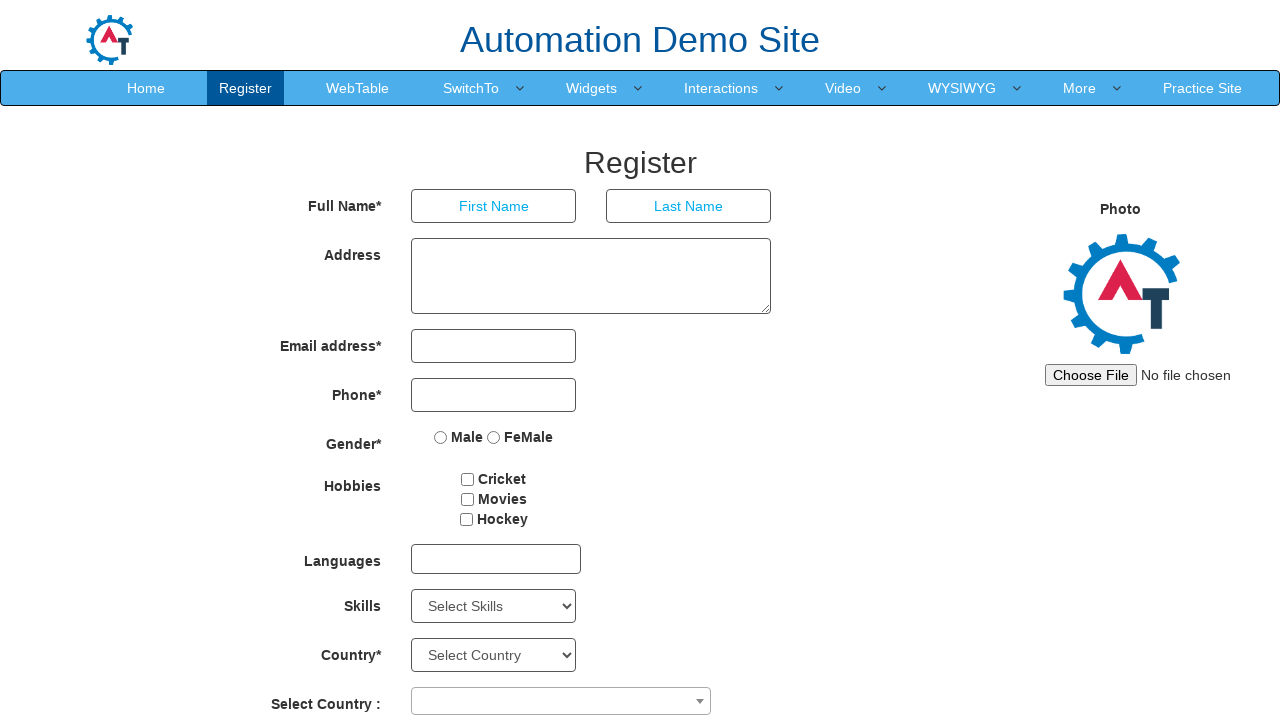

Hovered over 'Switch To' menu item to reveal submenu at (471, 88) on xpath=/html/body/header/nav/div/div[2]/ul/li[4]/a
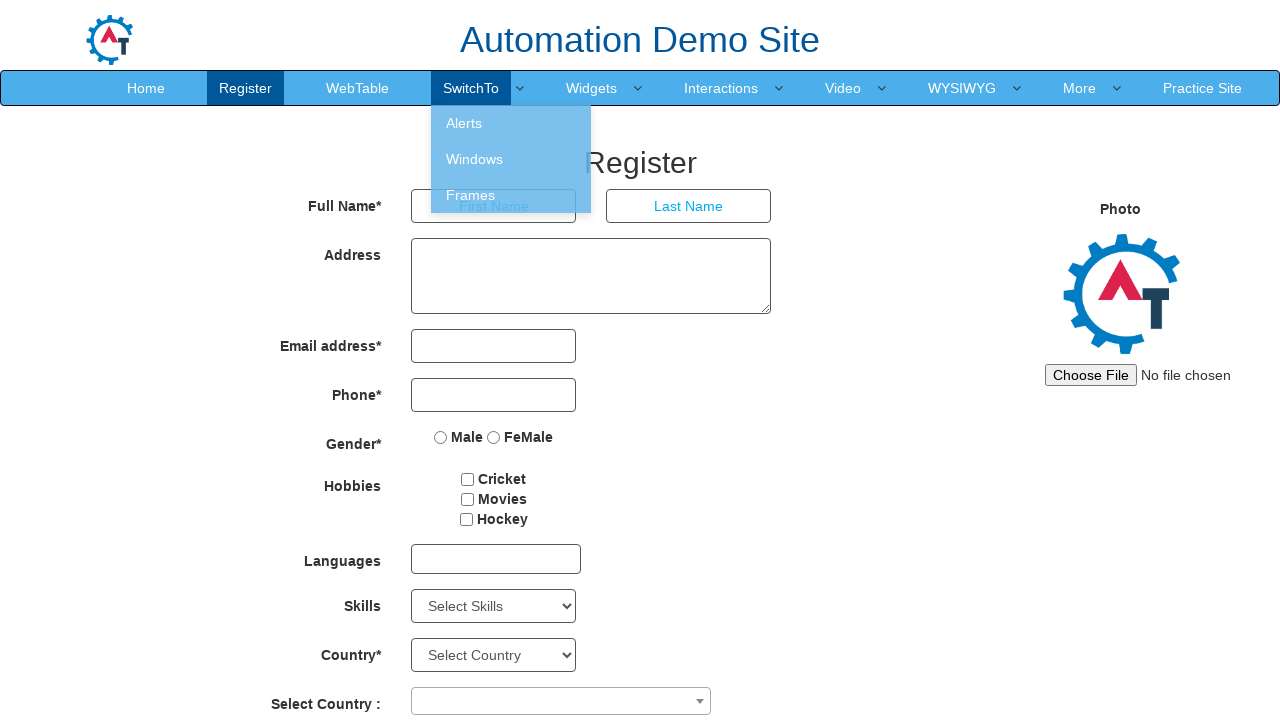

Clicked 'Windows' nested menu item at (511, 159) on xpath=/html/body/header/nav/div/div[2]/ul/li[4]/ul/li[2]/a
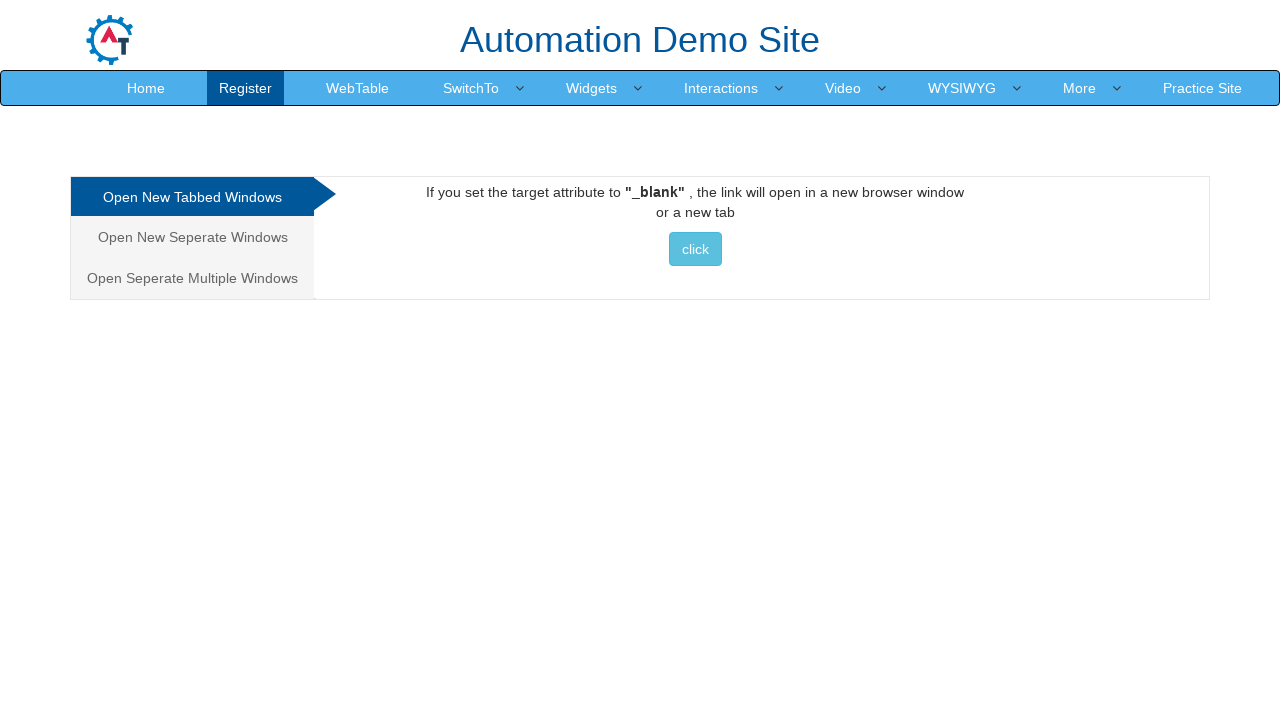

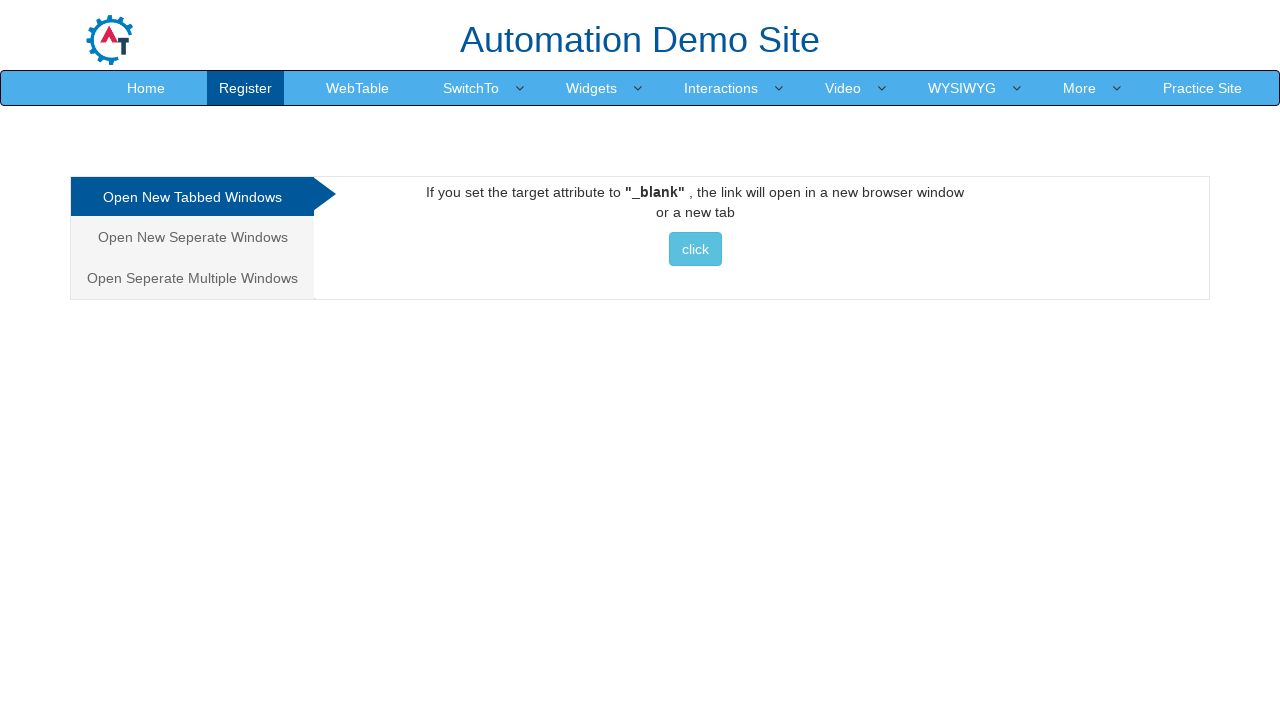